Tests navigation on an Angular demo application by loading the main page and clicking on the library navigation button

Starting URL: https://rahulshettyacademy.com/angularAppdemo/

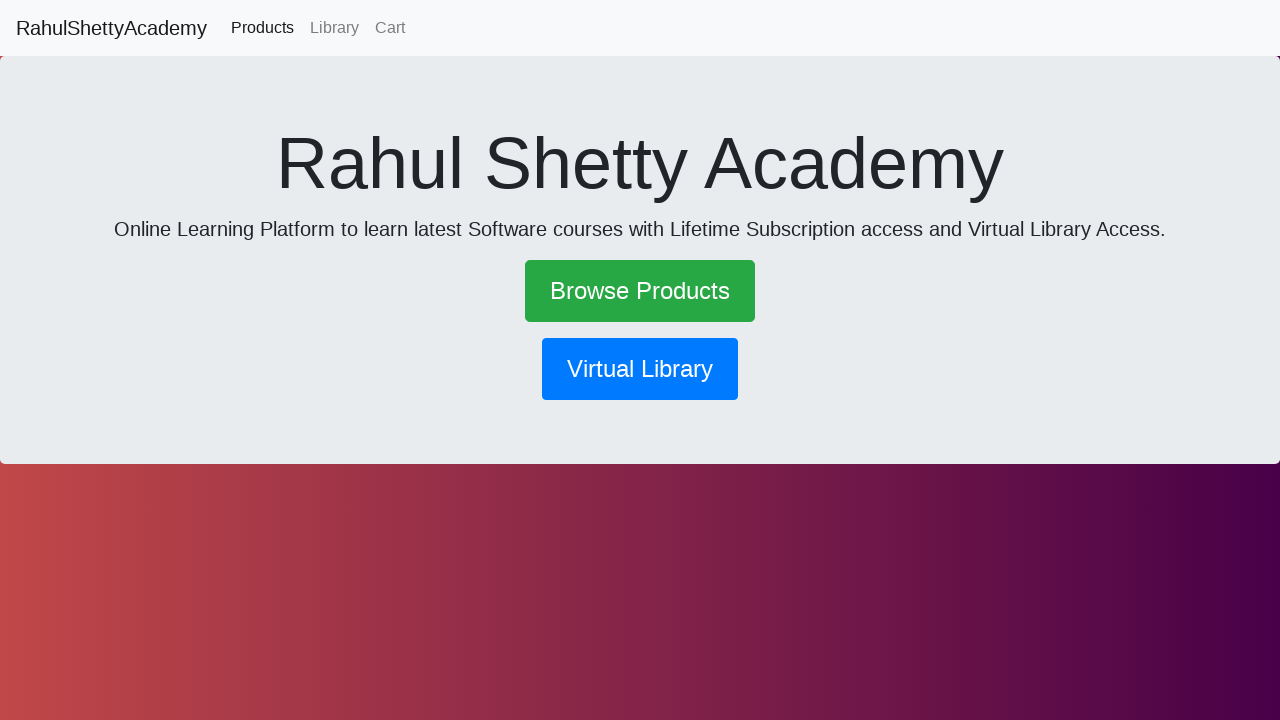

Clicked on the library navigation button at (640, 369) on button[routerlink*='library']
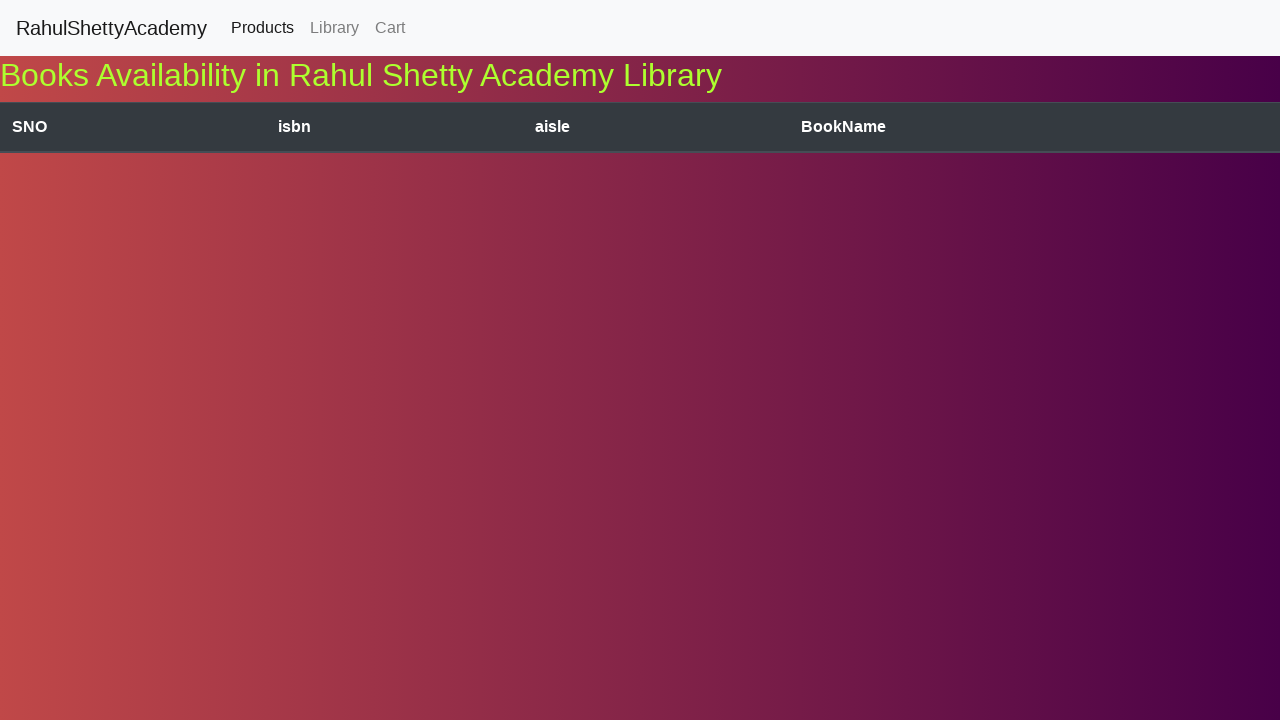

Navigation completed and network became idle
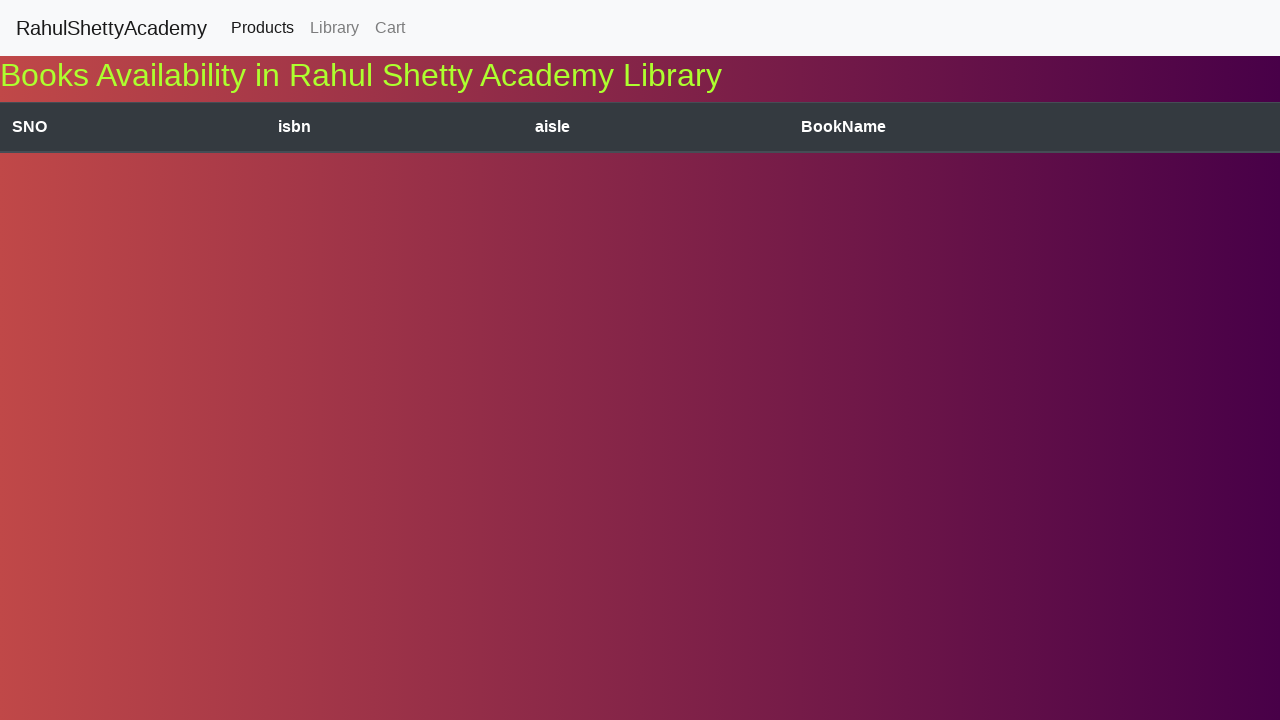

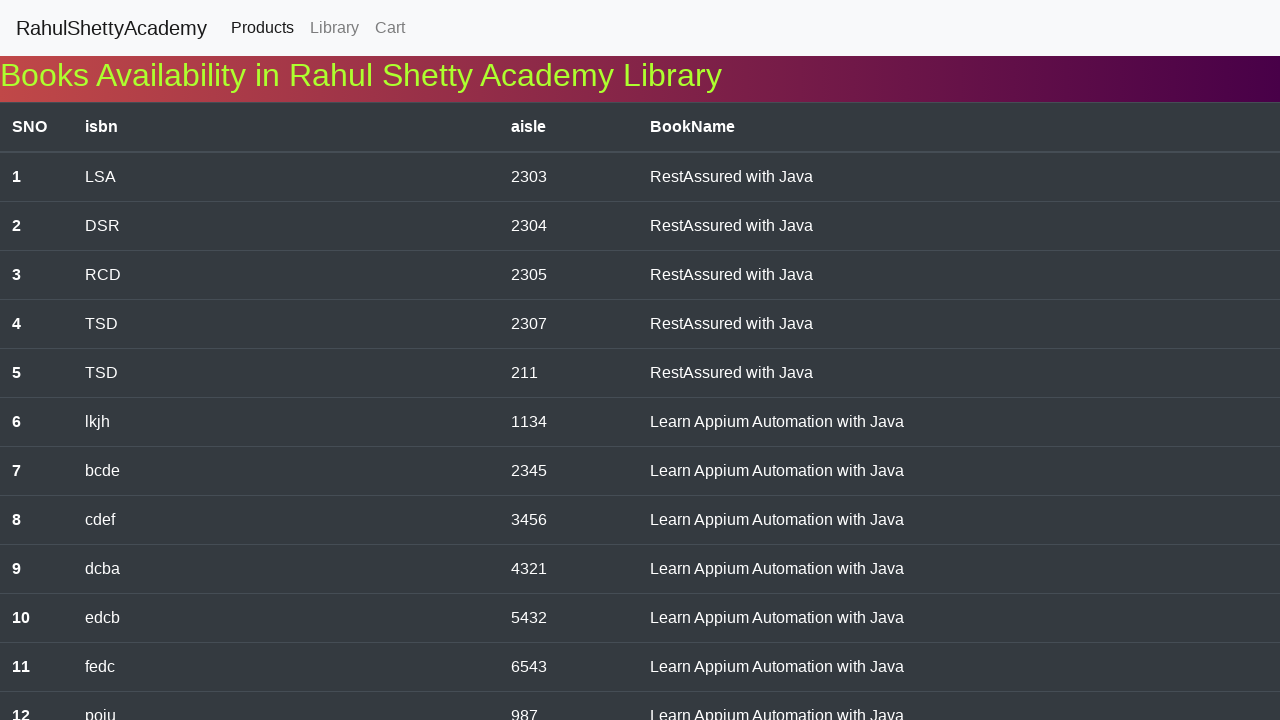